Tests dynamic loading functionality by clicking a start button and waiting for dynamically loaded content to appear on the page

Starting URL: https://the-internet.herokuapp.com/dynamic_loading/1

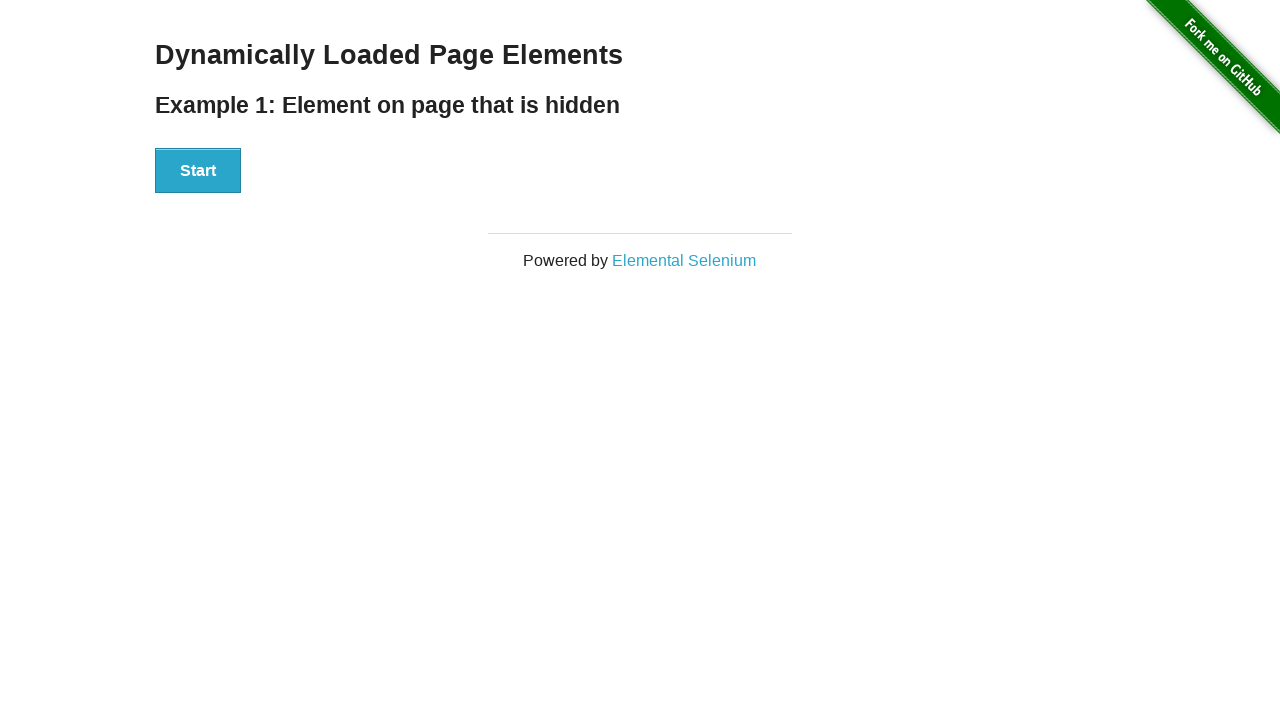

Clicked start button to trigger dynamic loading at (198, 171) on #start button
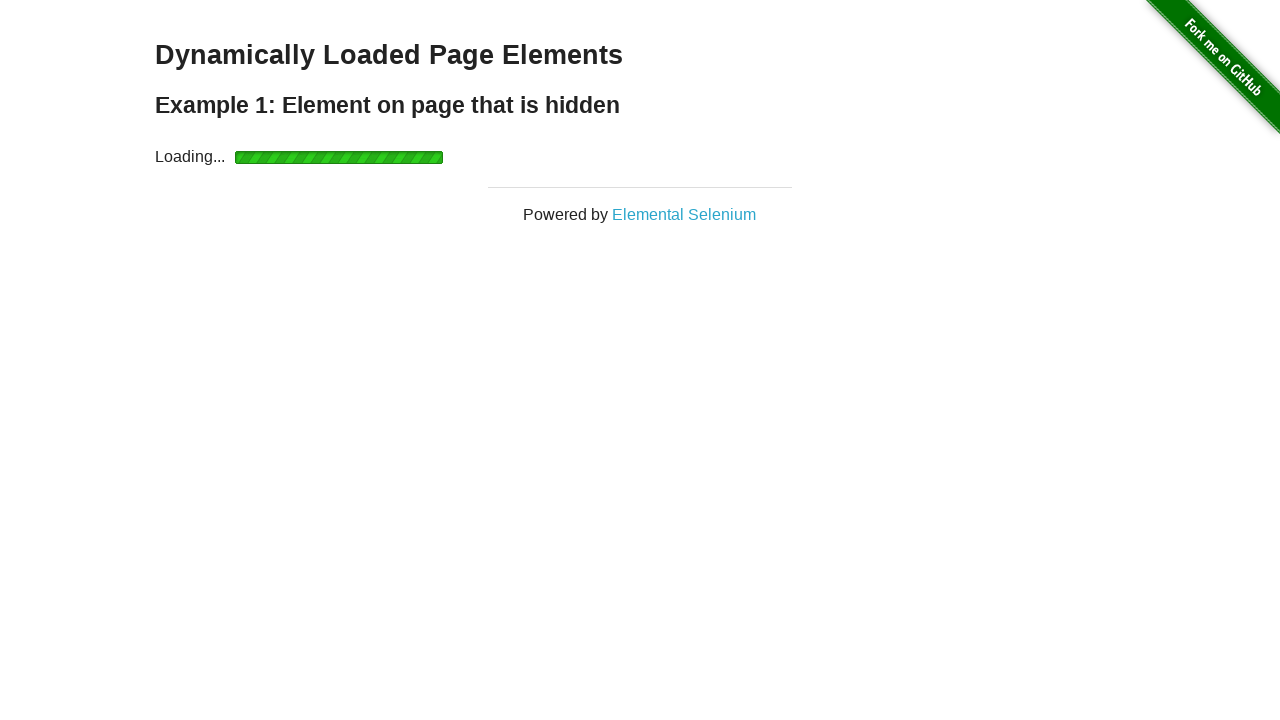

Waited for dynamically loaded content to appear in #finish h4 element
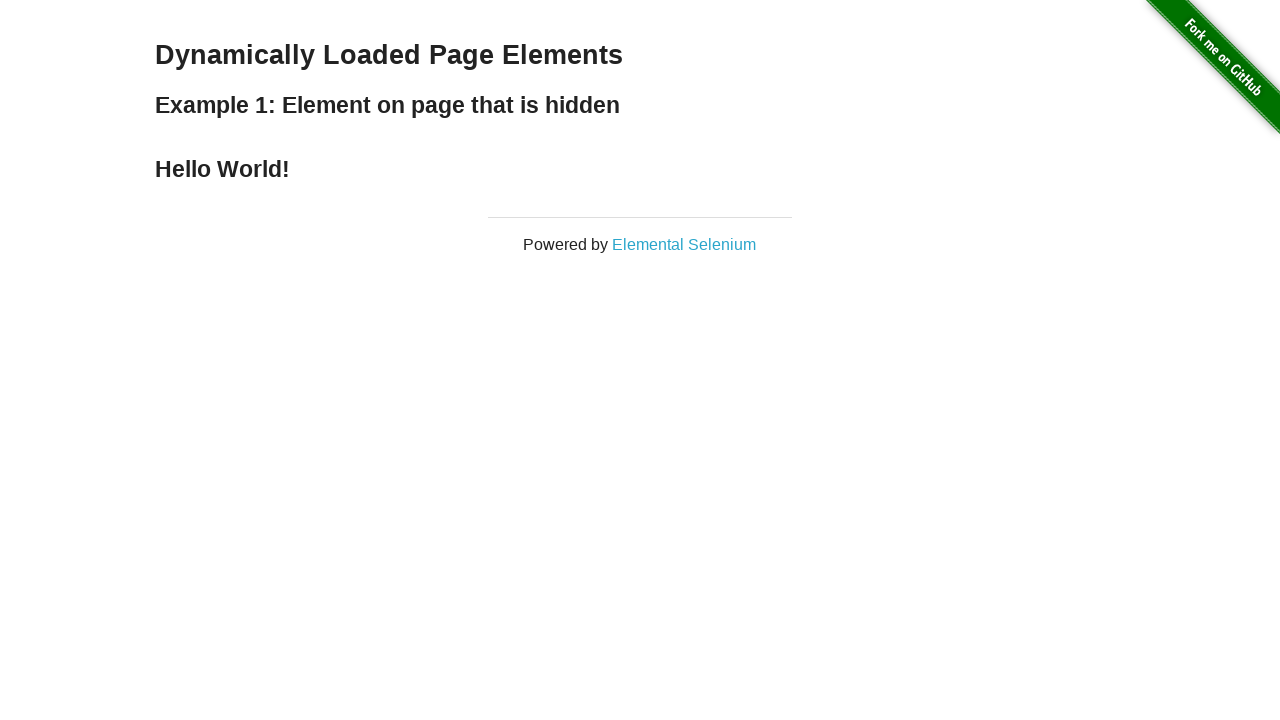

Retrieved text content from loaded element
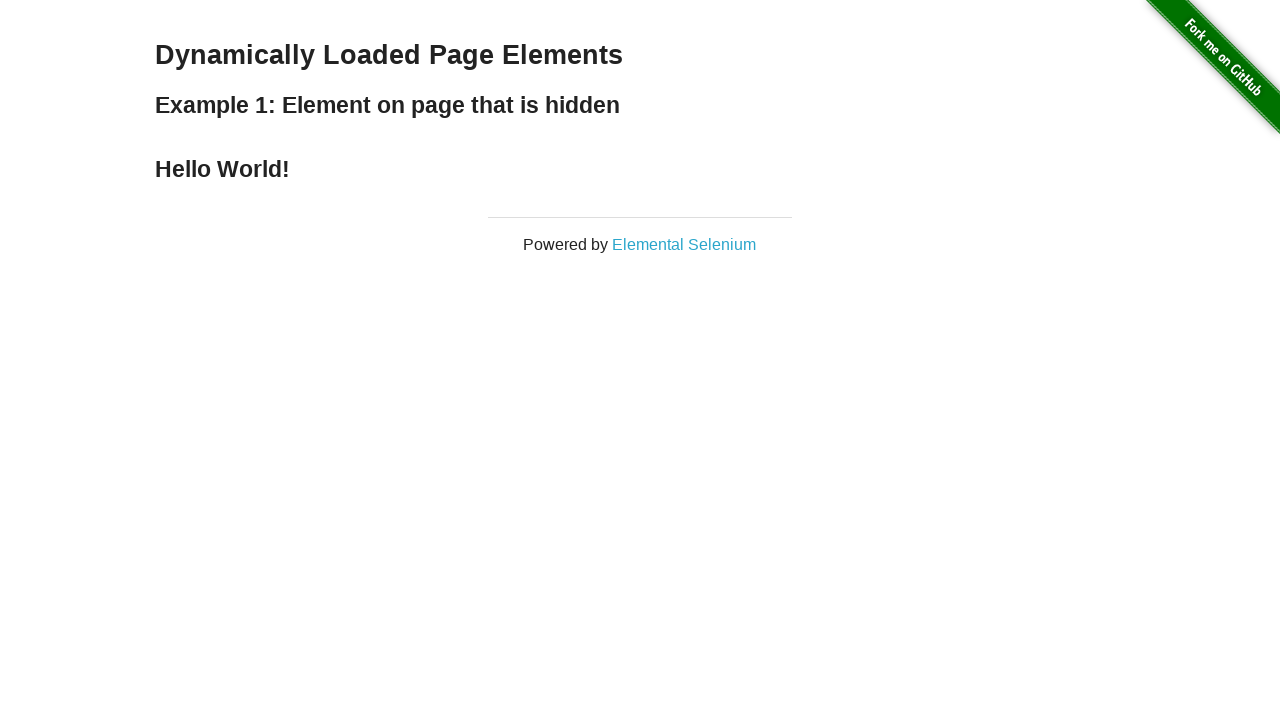

Printed loaded text: Hello World!
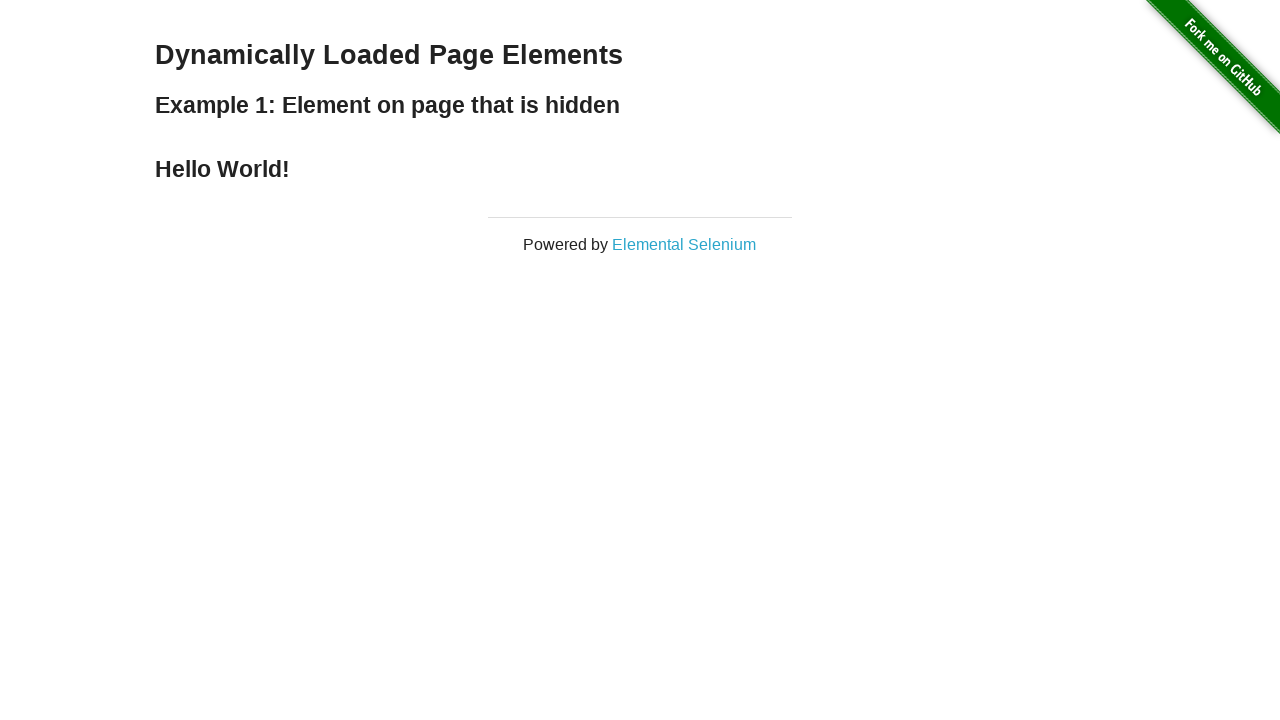

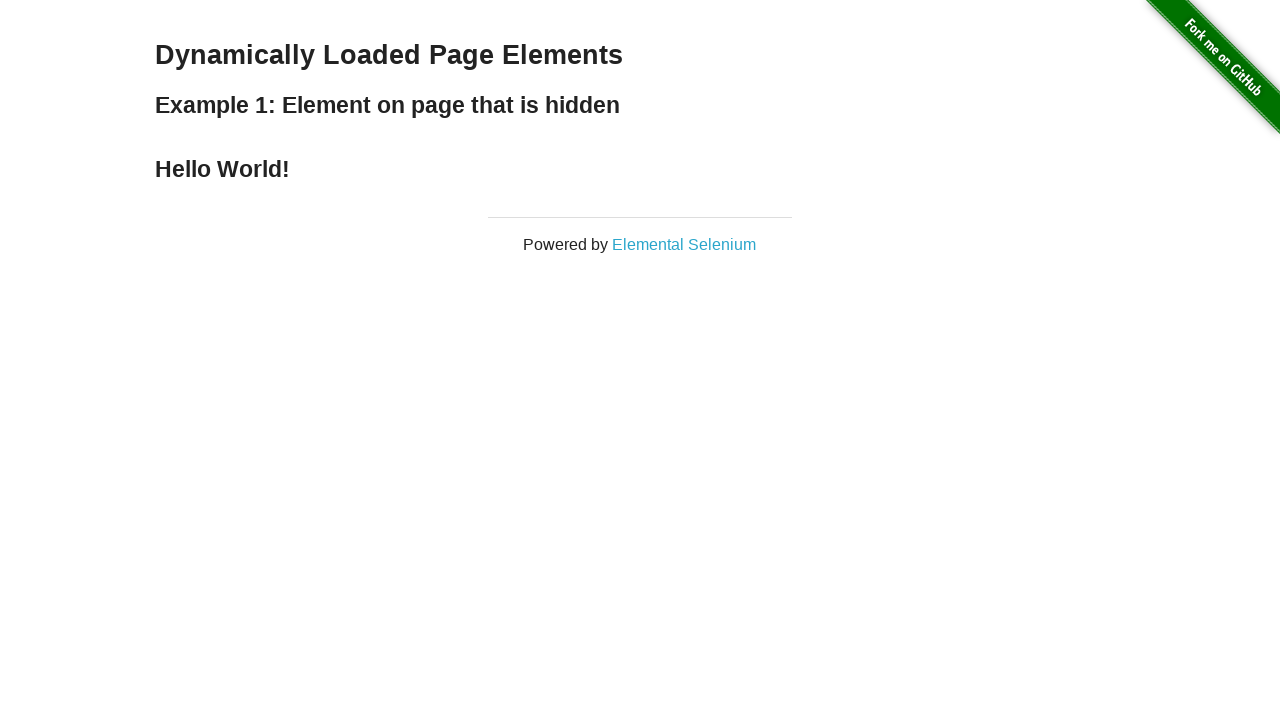